Tests mouse hover functionality on a course website by hovering over a course browse menu and then hovering over a Data Warehousing submenu item.

Starting URL: http://greenstech.in/selenium-course-content.html

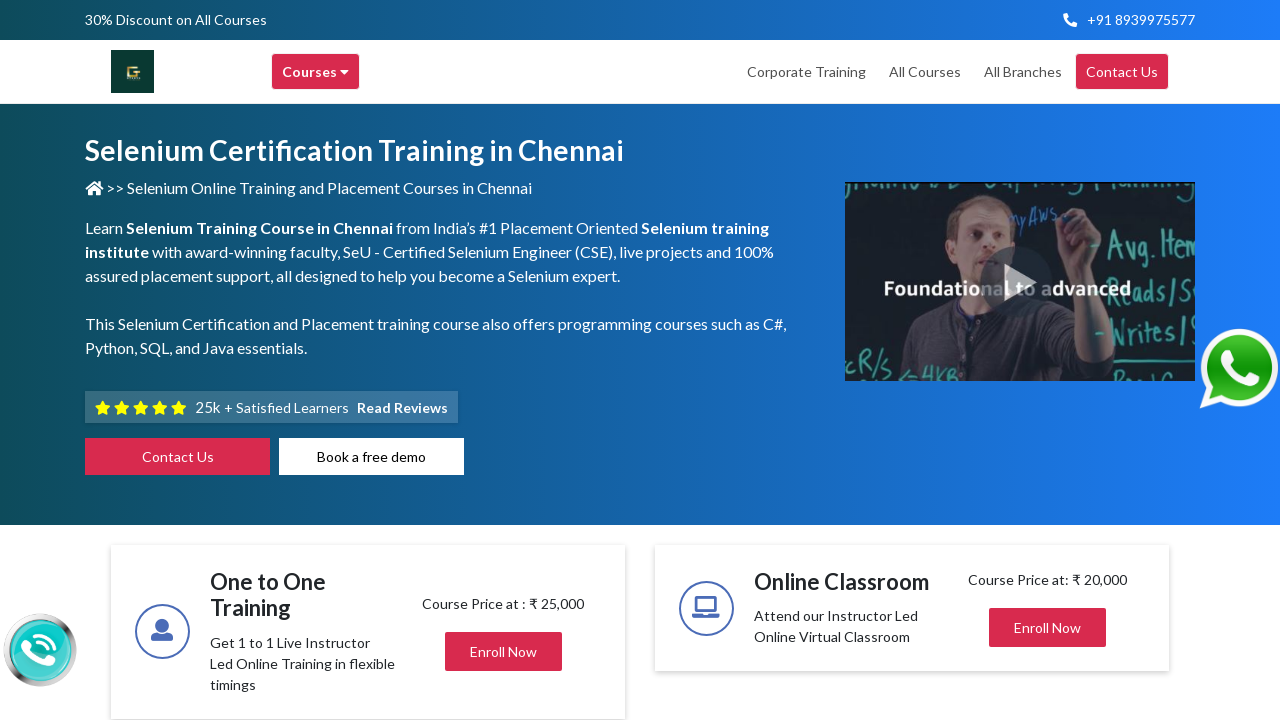

Hovered over course browse menu element at (316, 72) on div.header-browse-greens
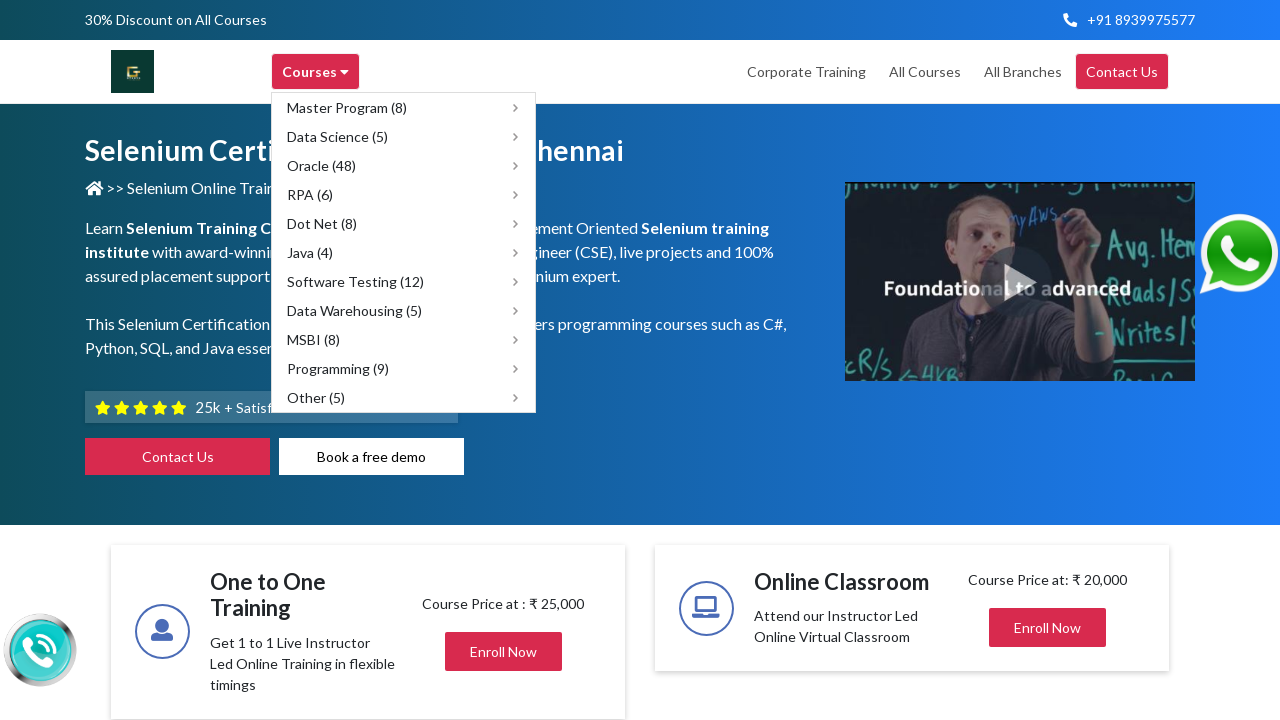

Waited 1 second for submenu to appear
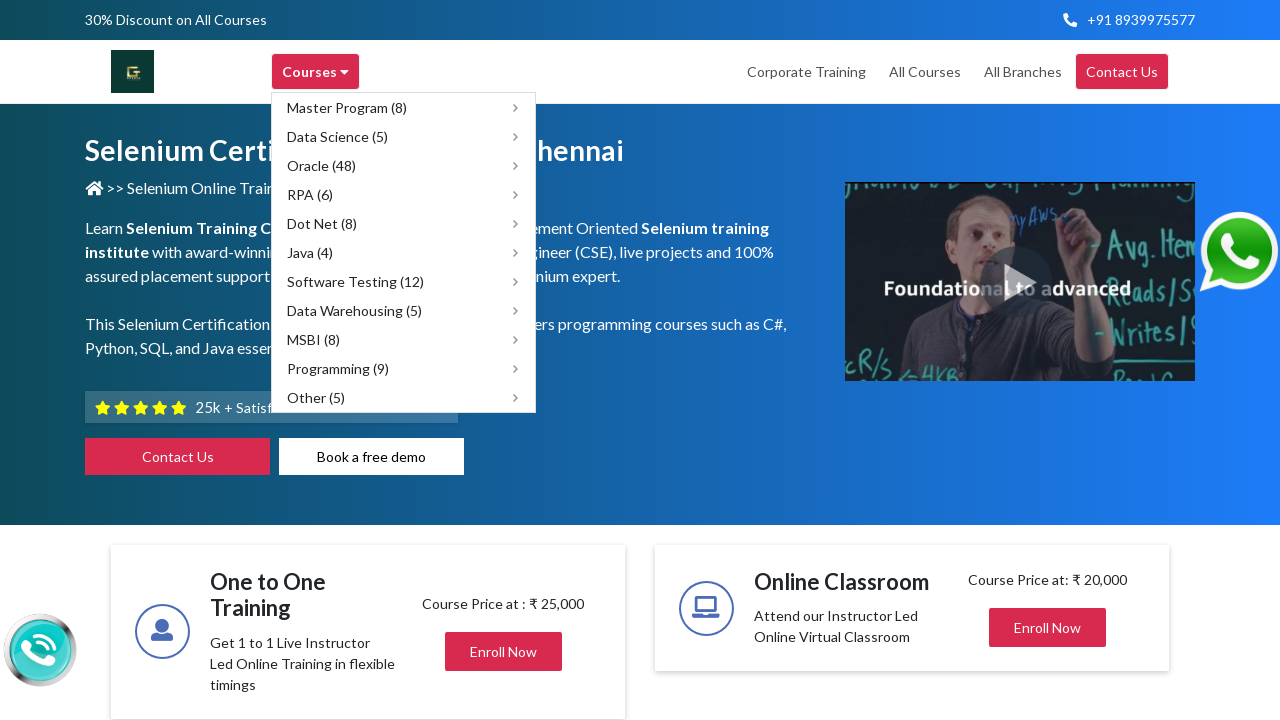

Hovered over Data Warehousing submenu item at (354, 310) on span:text('Data Warehousing (5)')
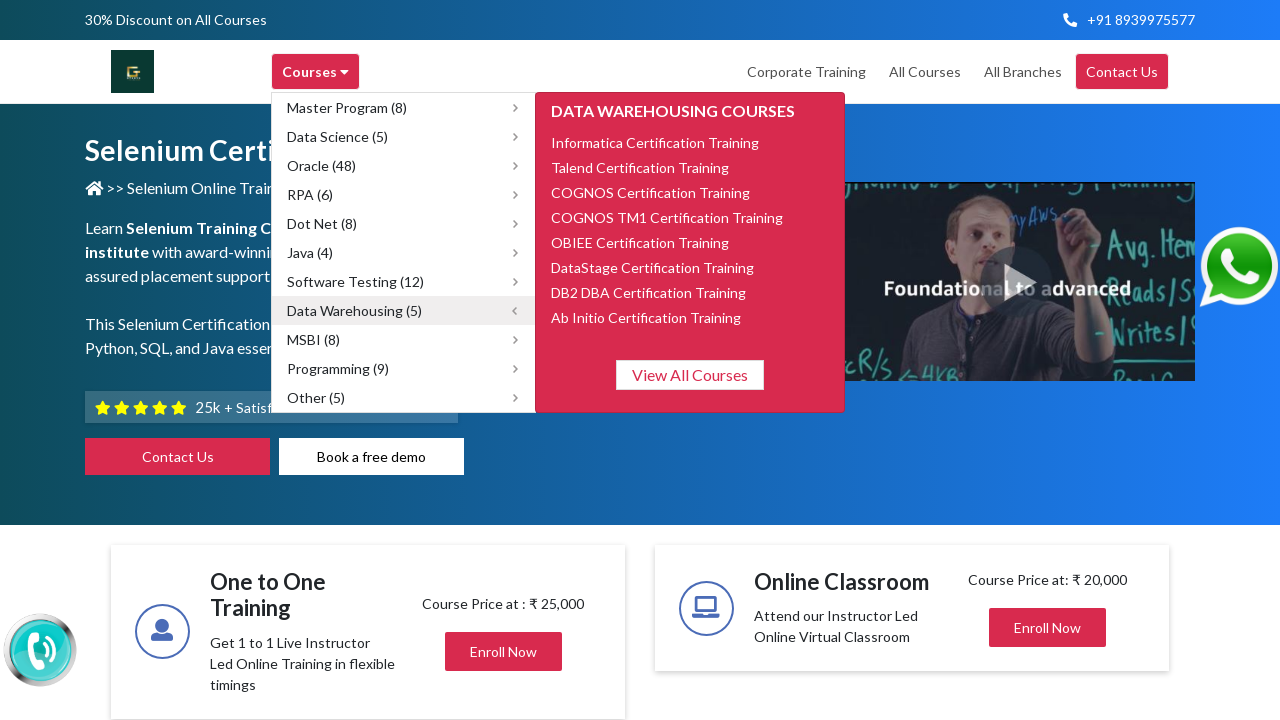

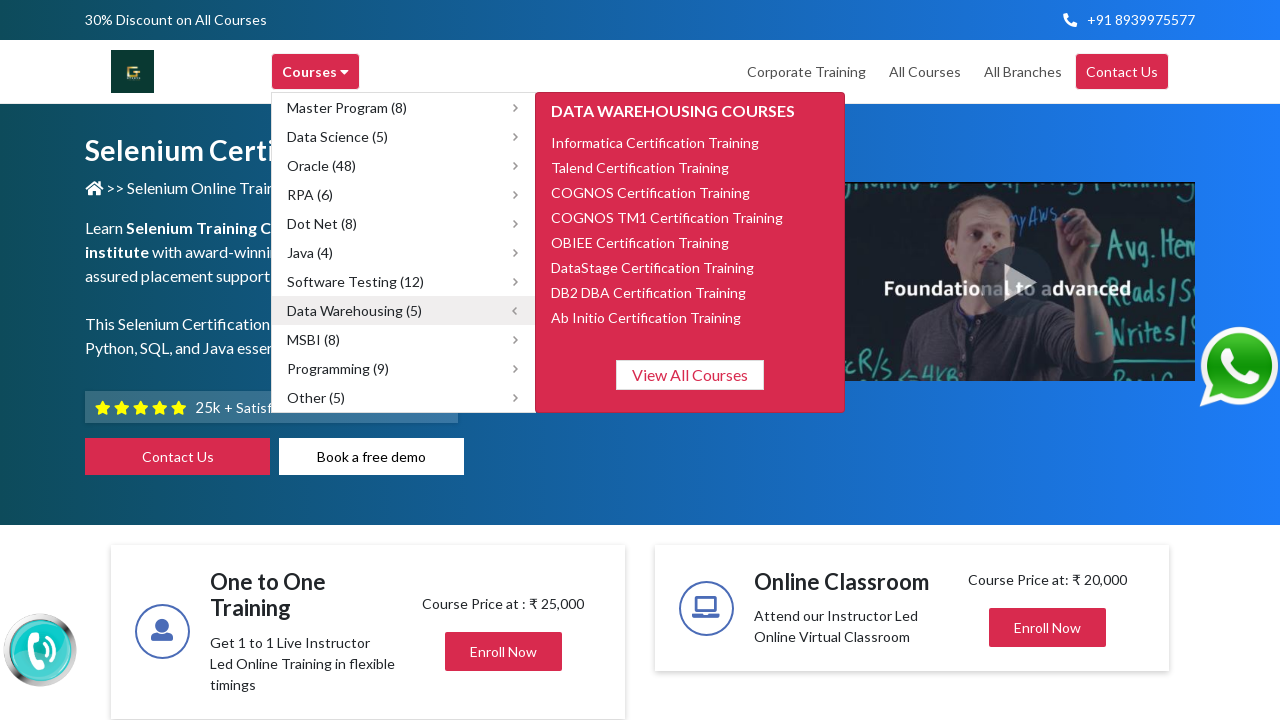